Tests a registration form by filling in required fields (first name, last name, email), submitting the form, and verifying the success message is displayed.

Starting URL: http://suninjuly.github.io/registration1.html

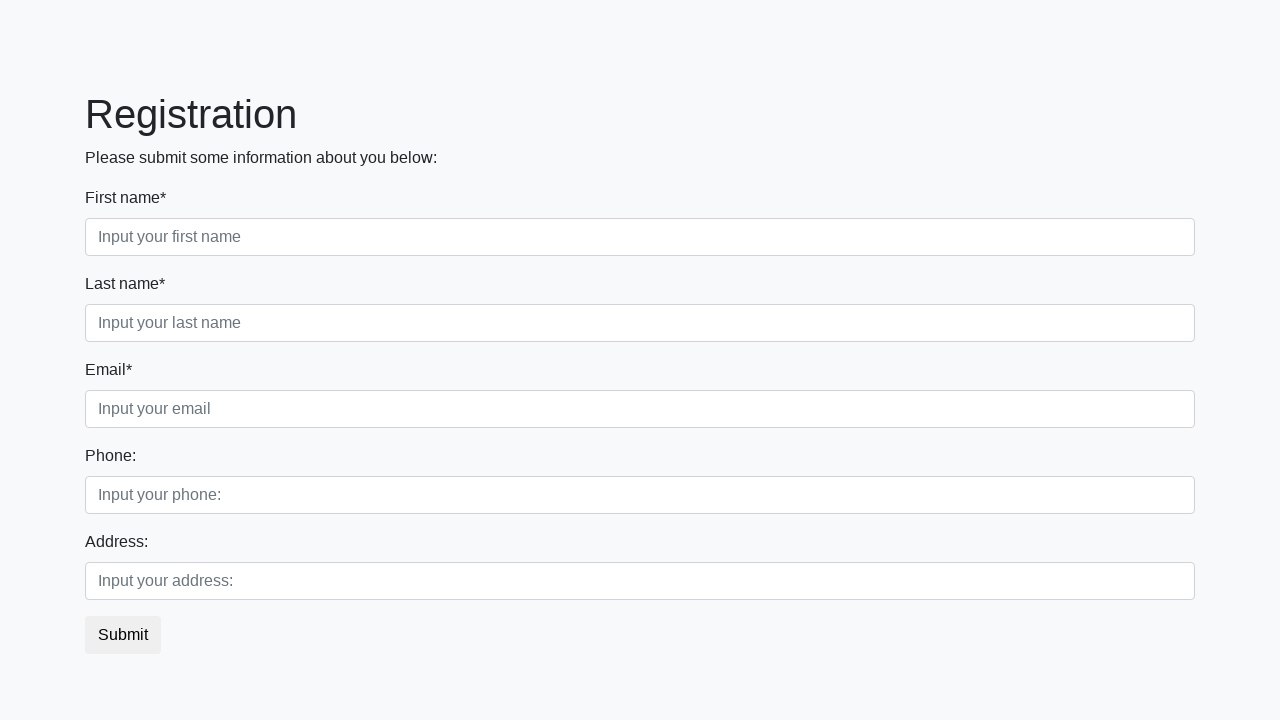

Filled first name field with 'John' on input.first[required]
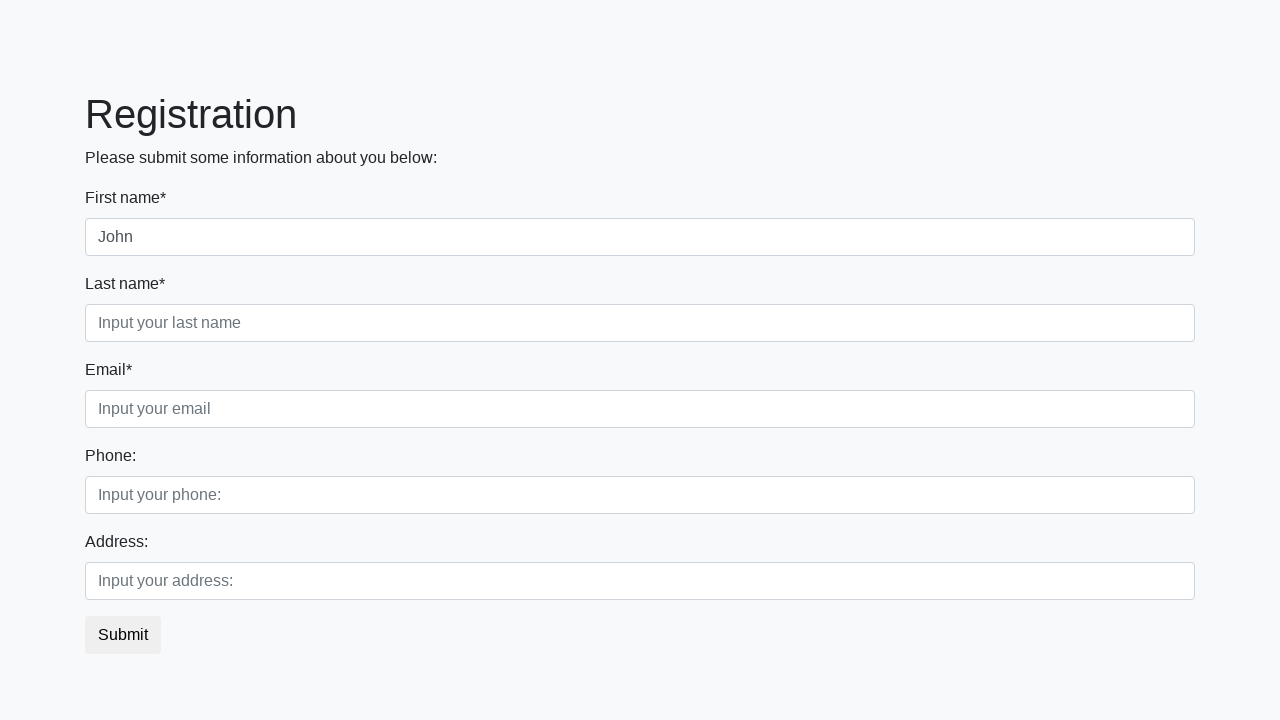

Filled last name field with 'Smith' on input.second[required]
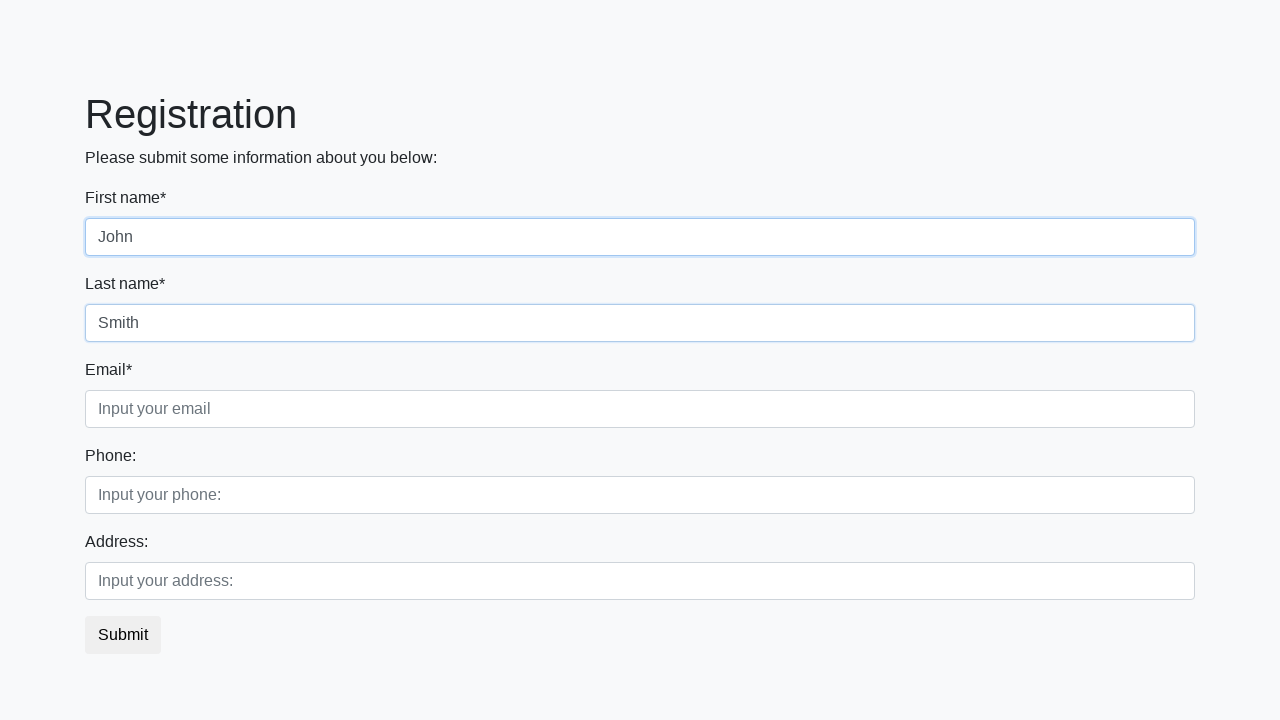

Filled email field with 'john.smith@example.com' on input.third[required]
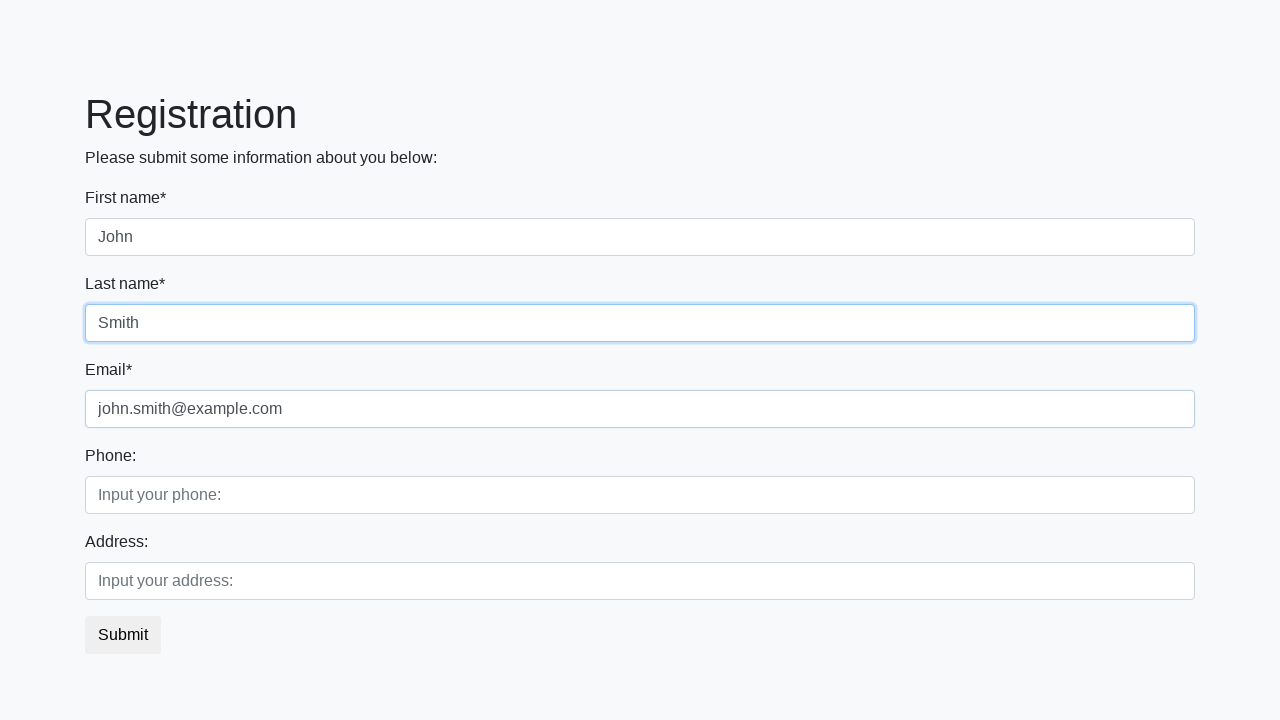

Clicked submit button to register at (123, 635) on button.btn
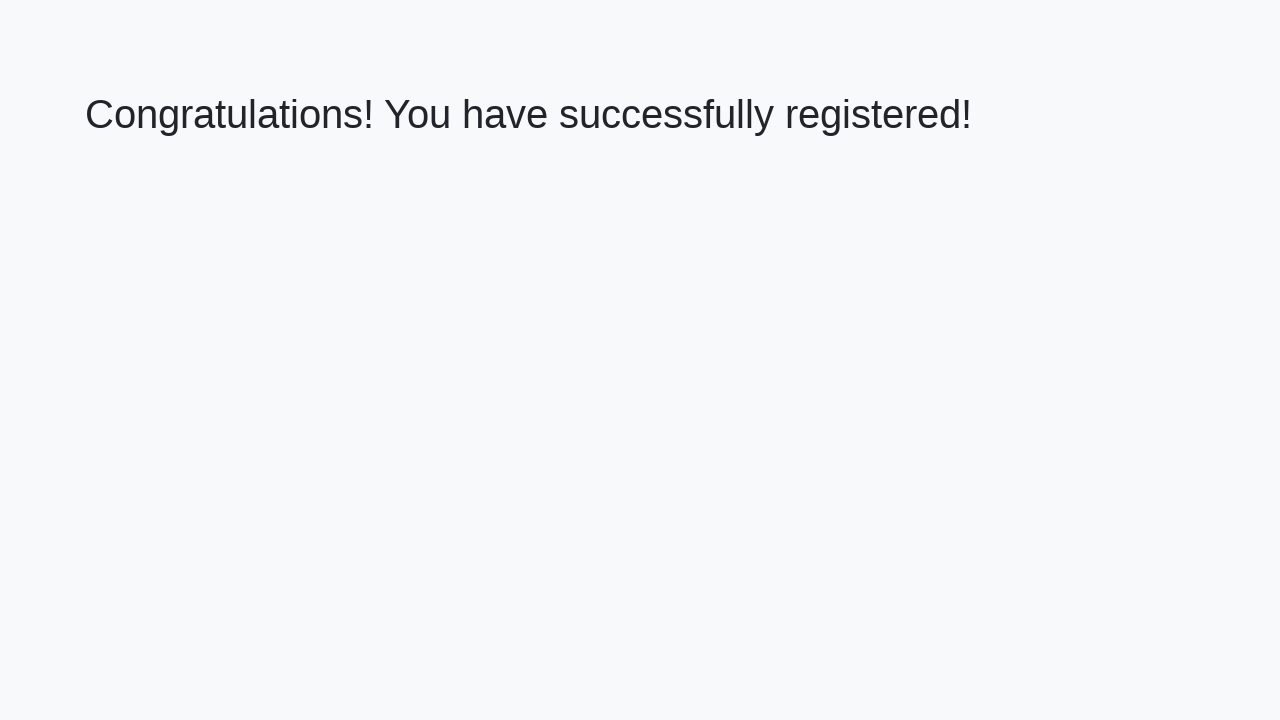

Success message appeared on page
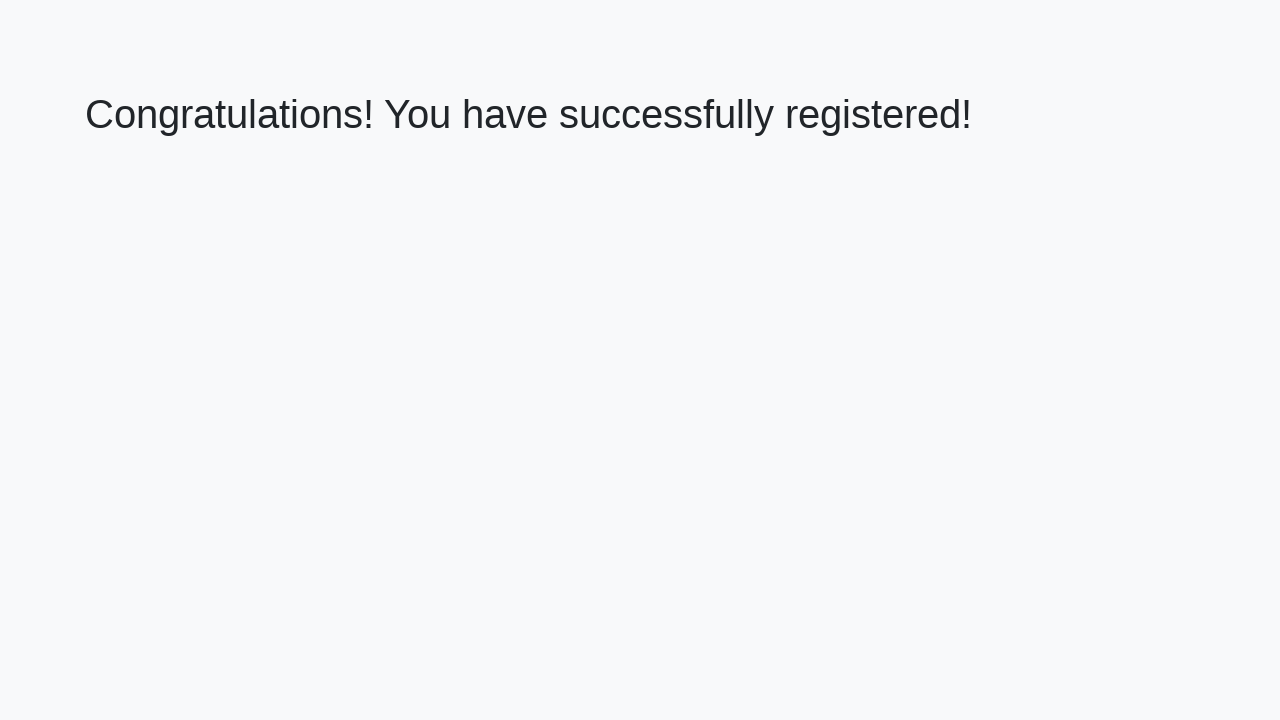

Retrieved success message text
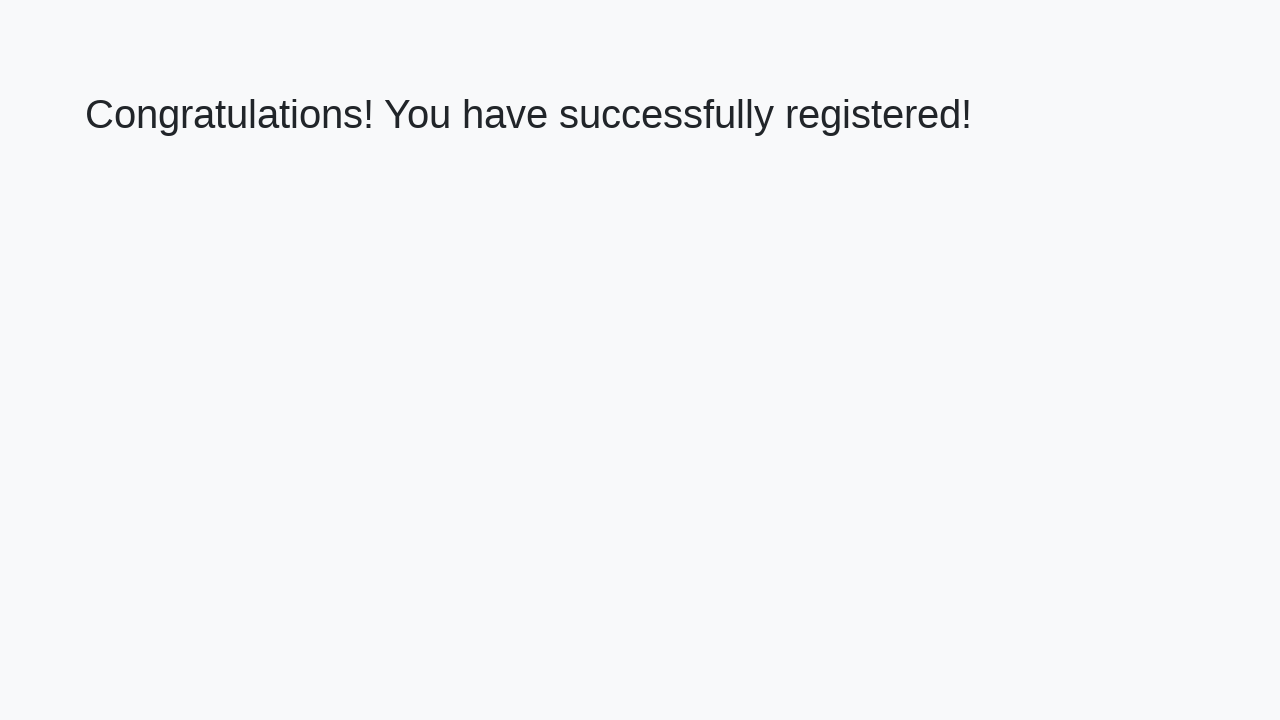

Verified success message matches expected text
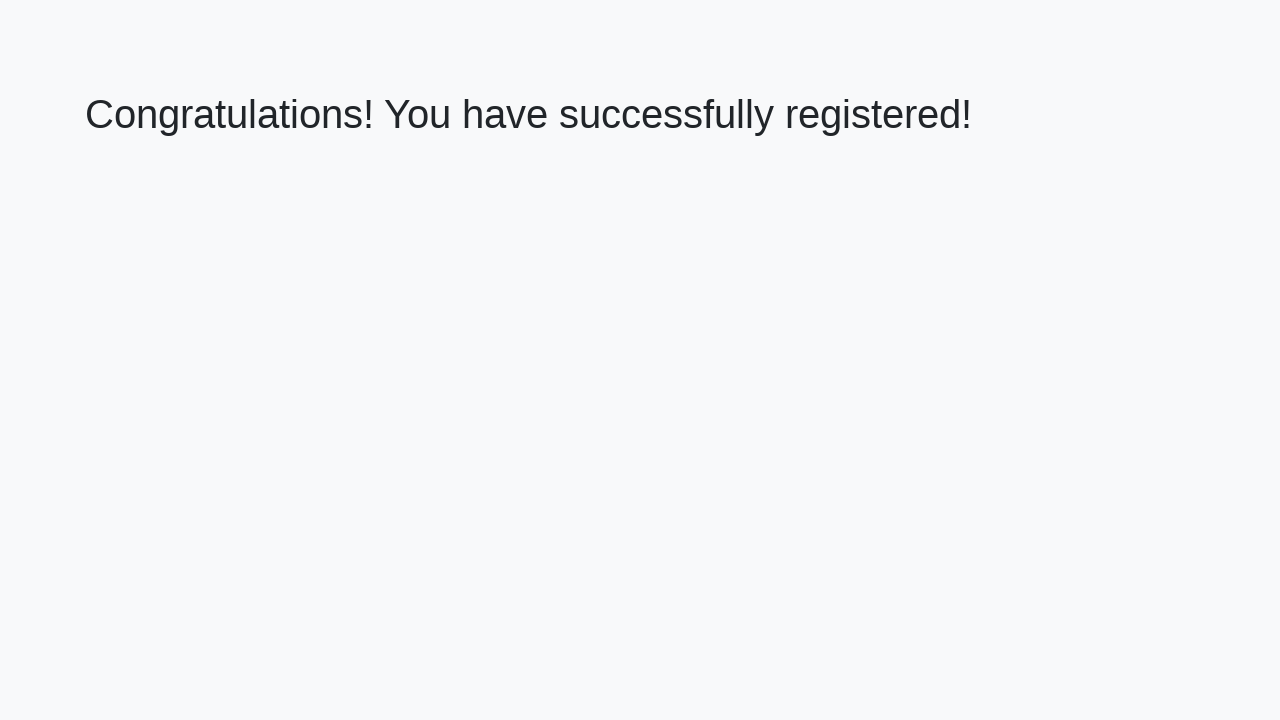

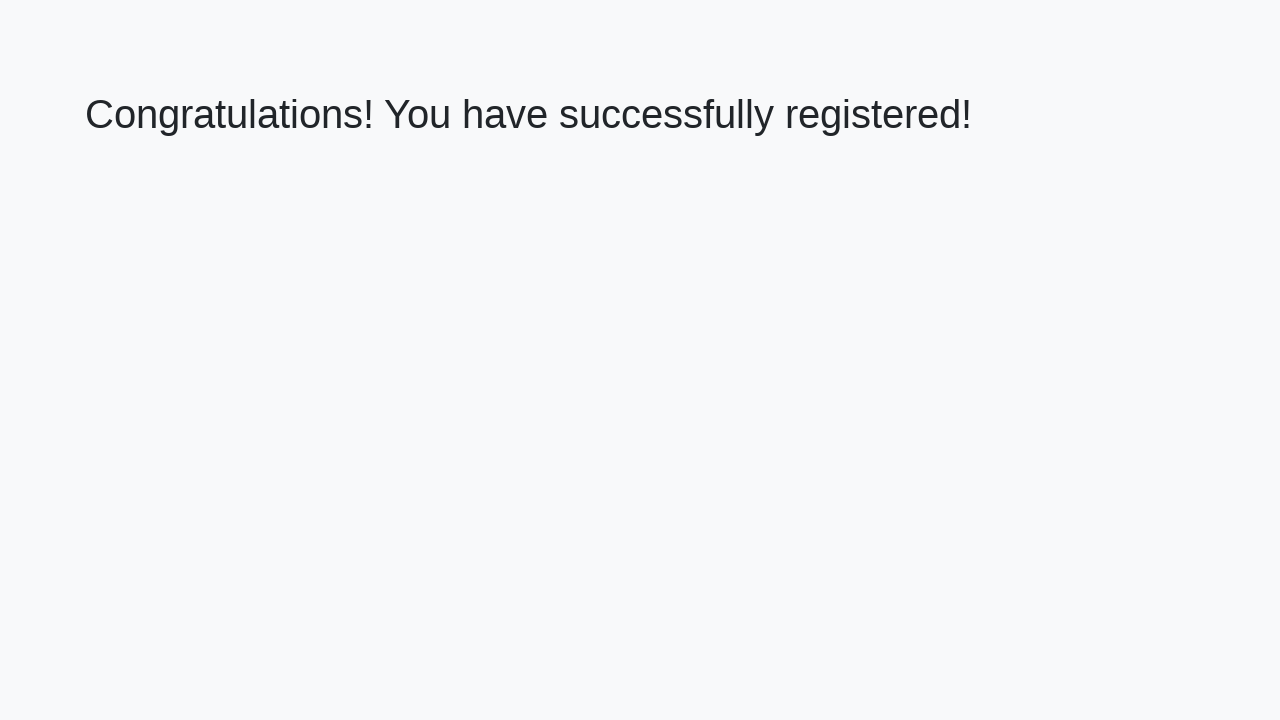